Navigates to the Guru99 Selenium tutorial page and takes a screenshot

Starting URL: https://www.guru99.com/selenium-tutorial.html

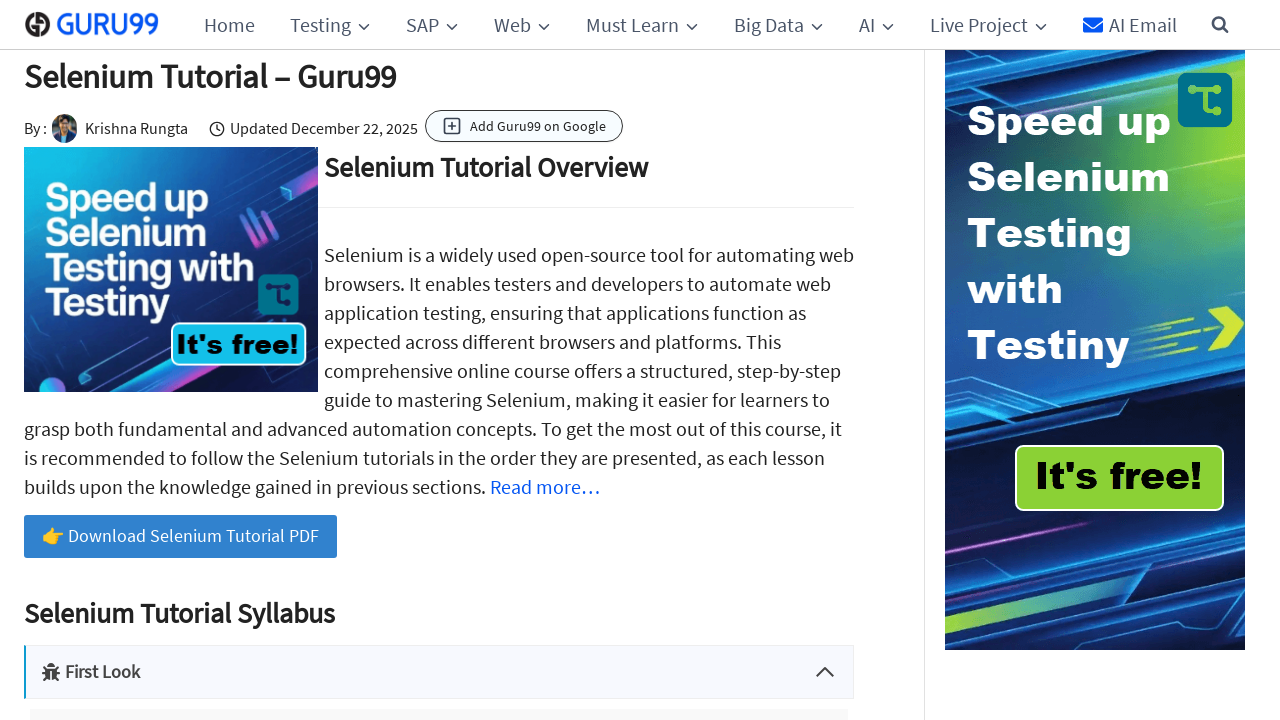

Navigated to Guru99 Selenium tutorial page
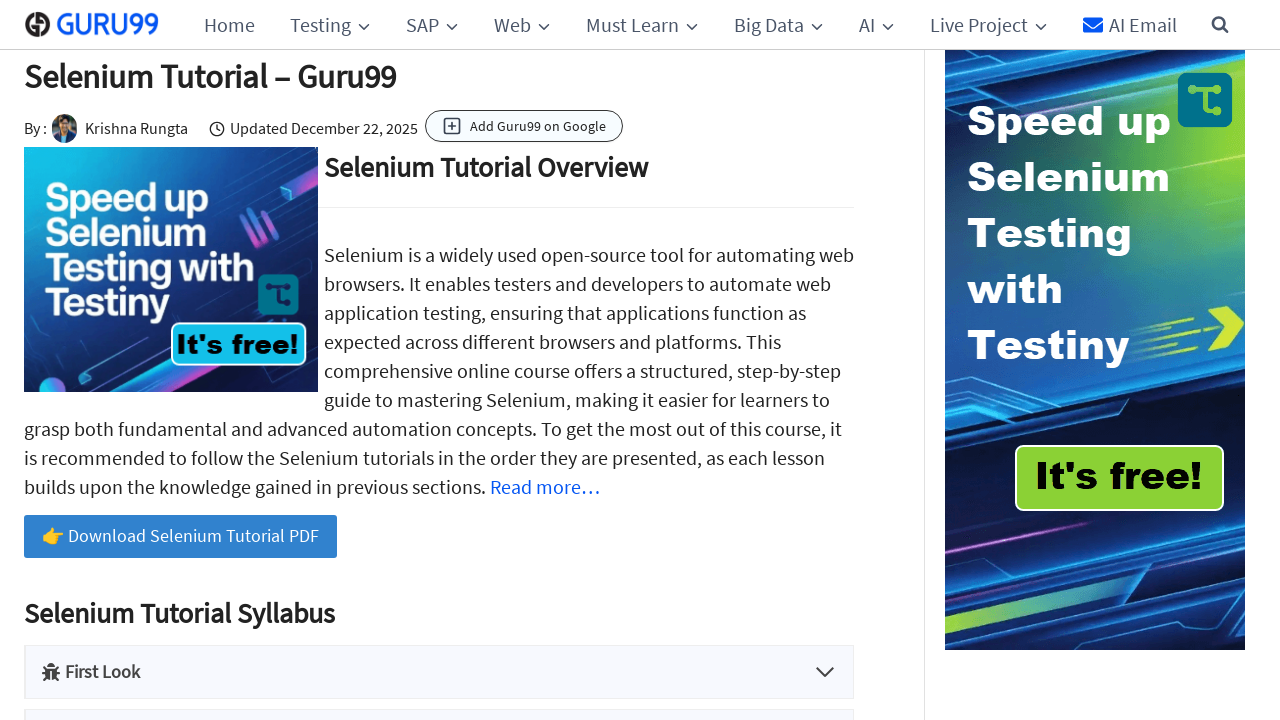

Took screenshot of Guru99 Selenium tutorial page
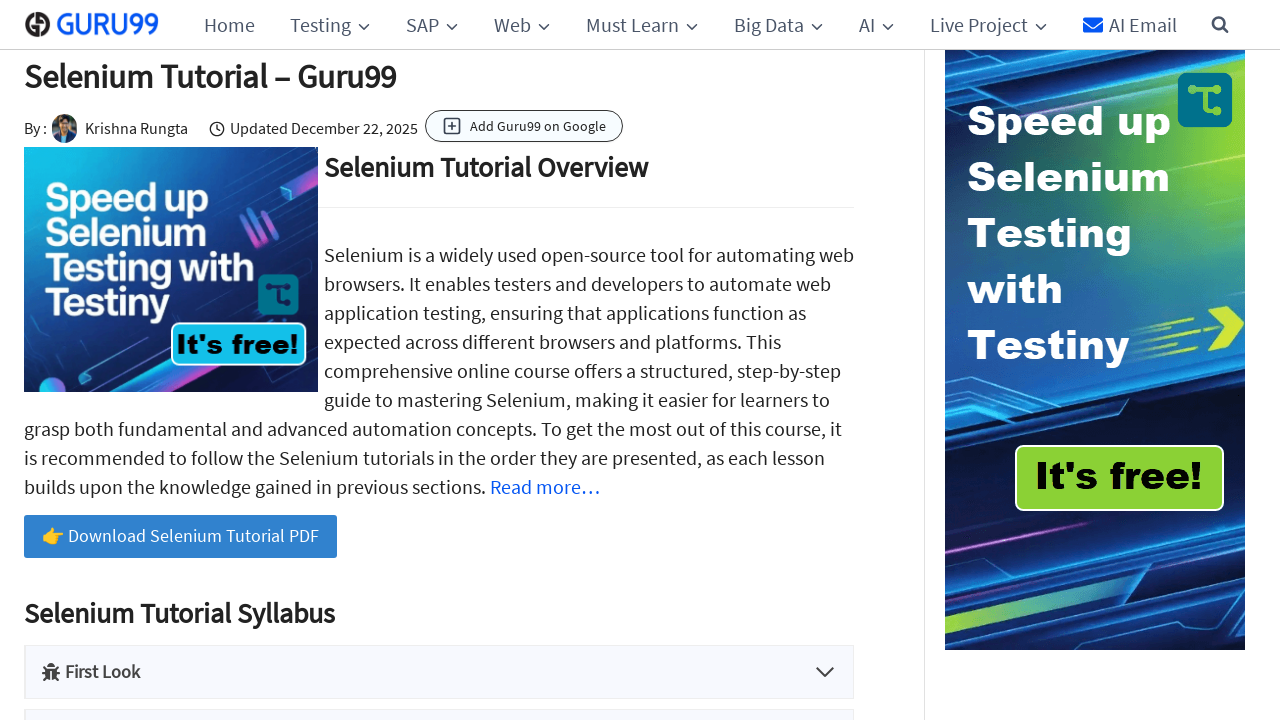

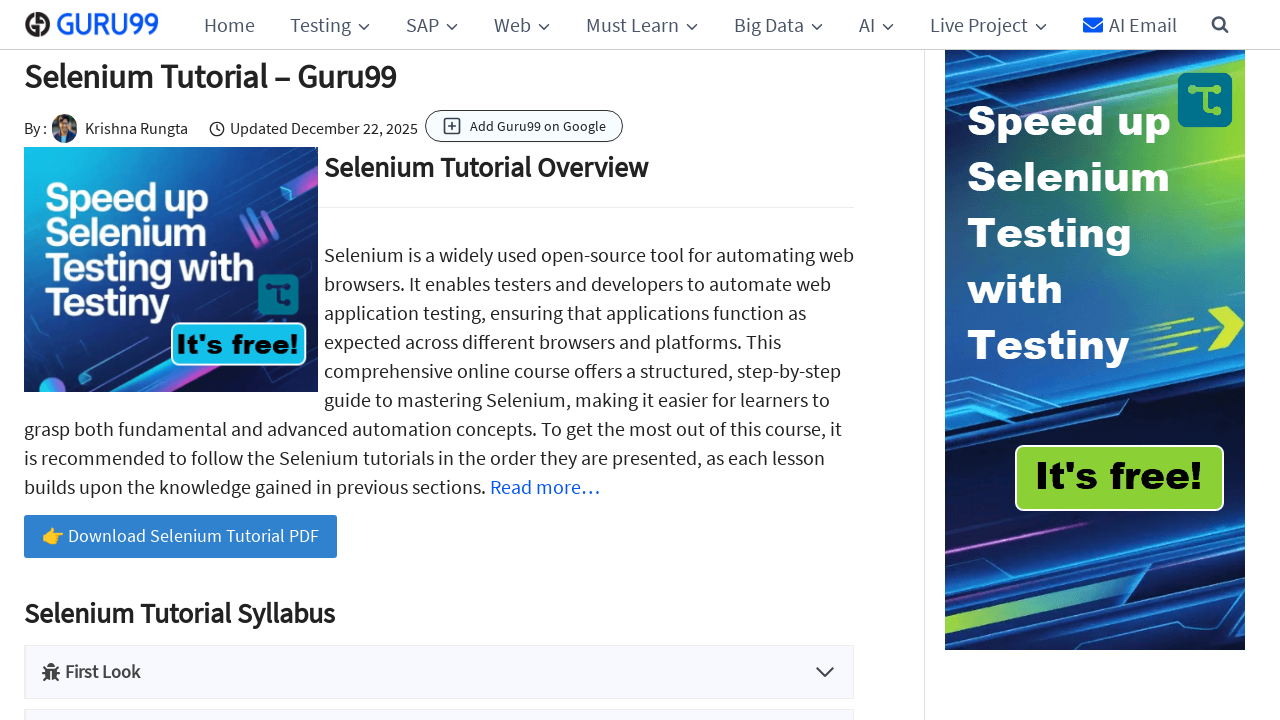